Tests drag-and-drop functionality on jQueryUI demo page by switching to an iframe and dragging a draggable element onto a droppable target.

Starting URL: https://jqueryui.com/droppable/

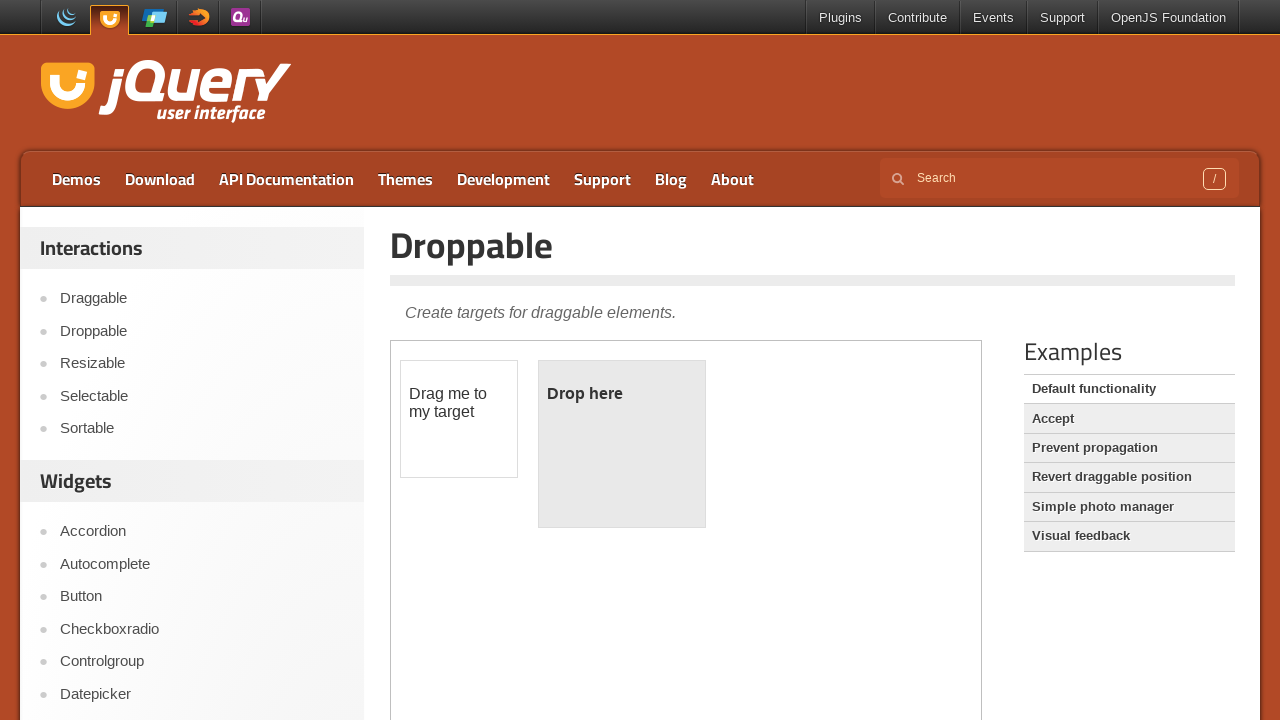

Located the demo iframe on the jQueryUI droppable page
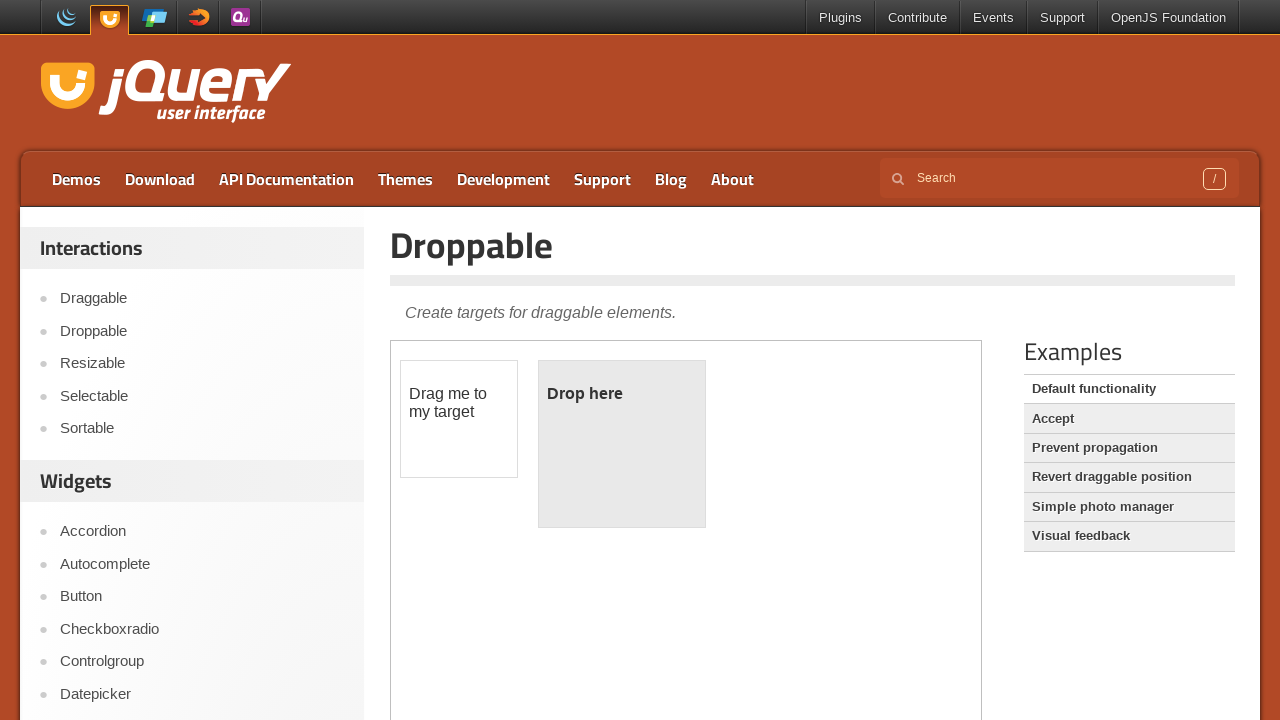

Located the draggable element within the iframe
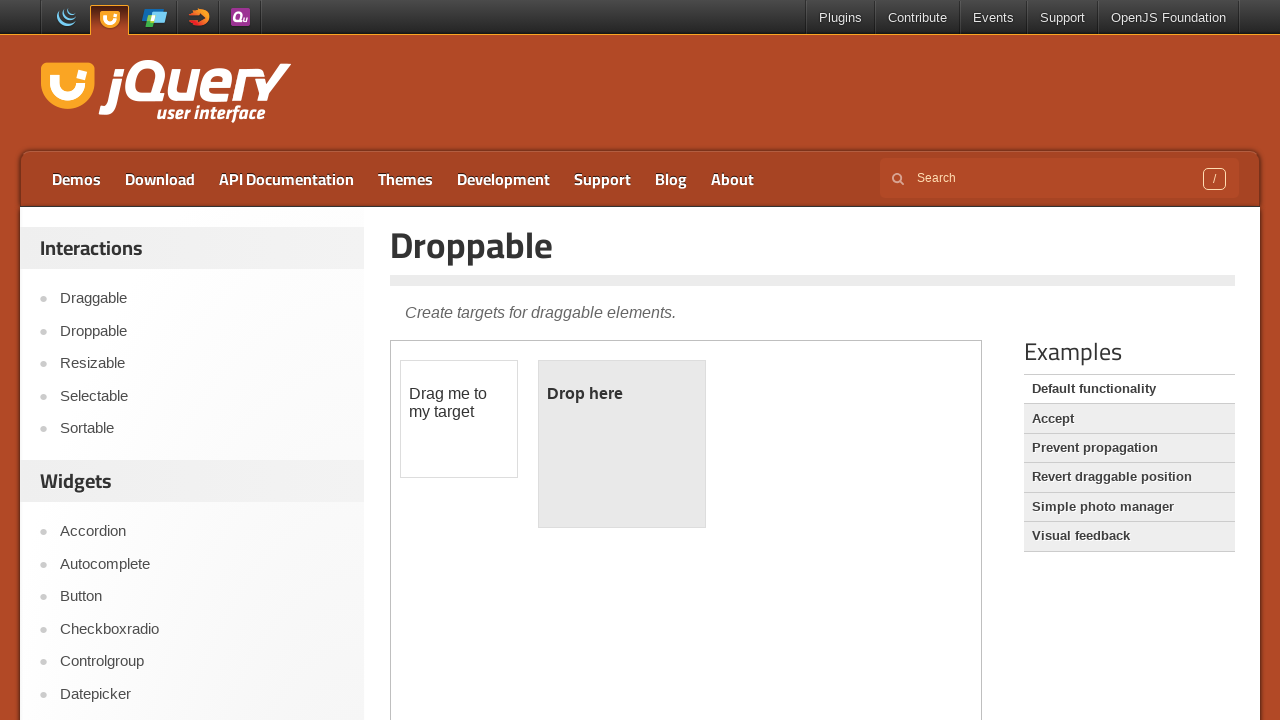

Located the droppable target element within the iframe
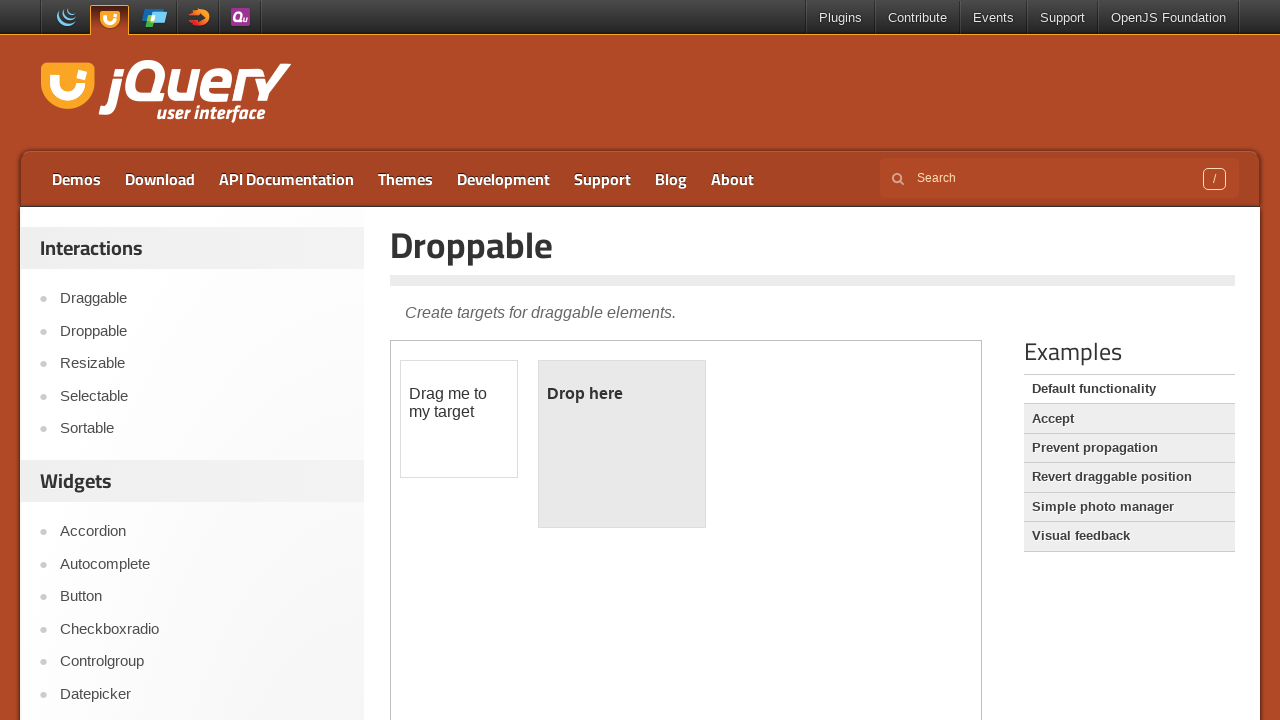

Dragged the draggable element onto the droppable target at (622, 444)
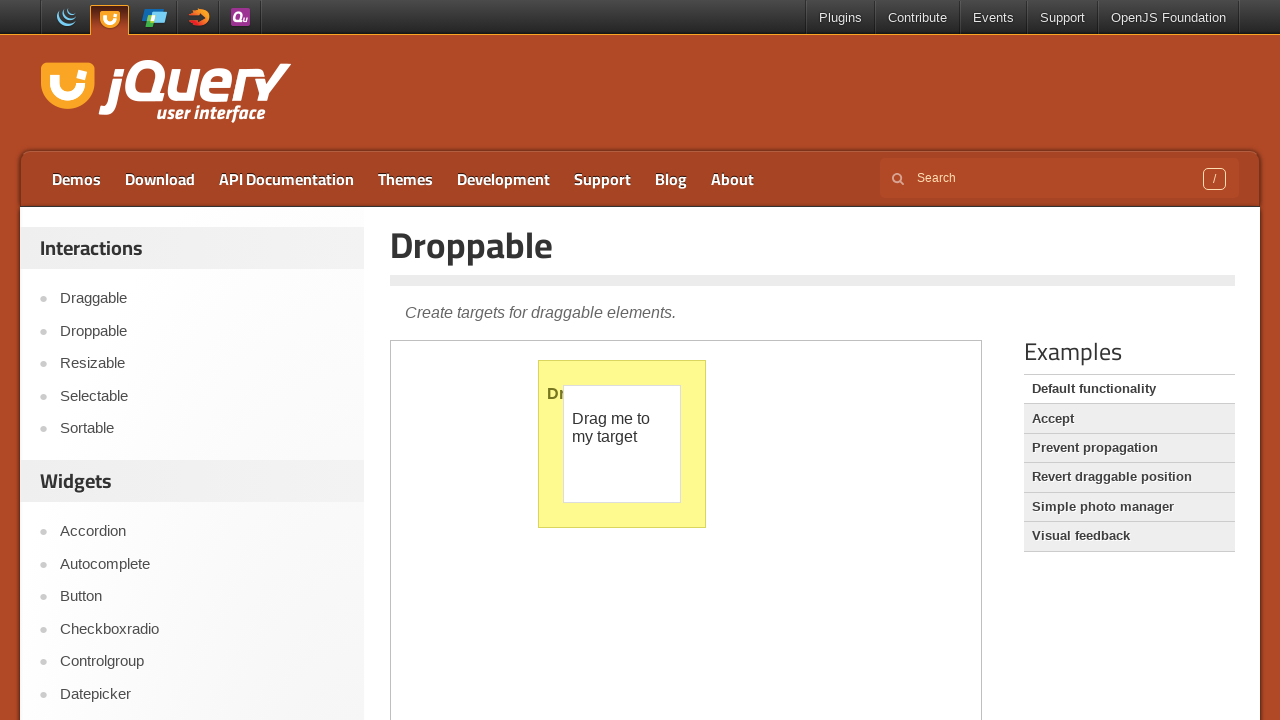

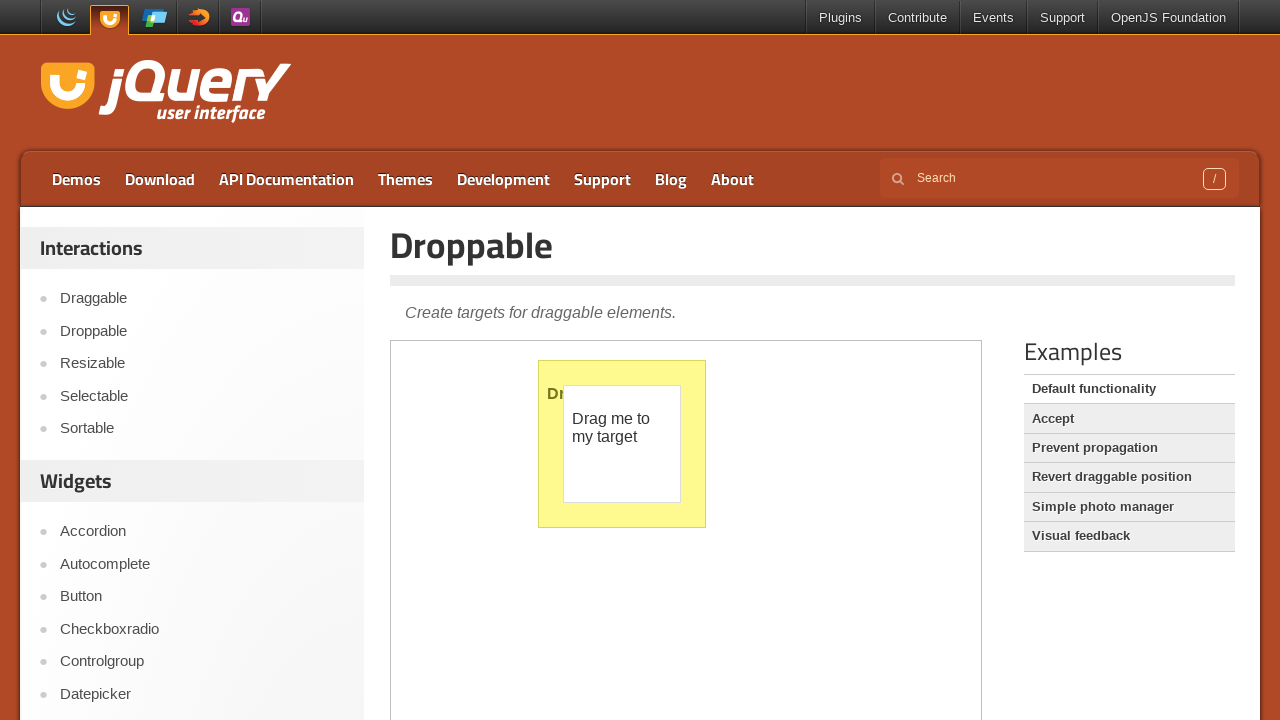